Tests form interaction by filling in a first name field and clicking a button on a QA test page

Starting URL: https://wejump-automation-test.github.io/qa-test/

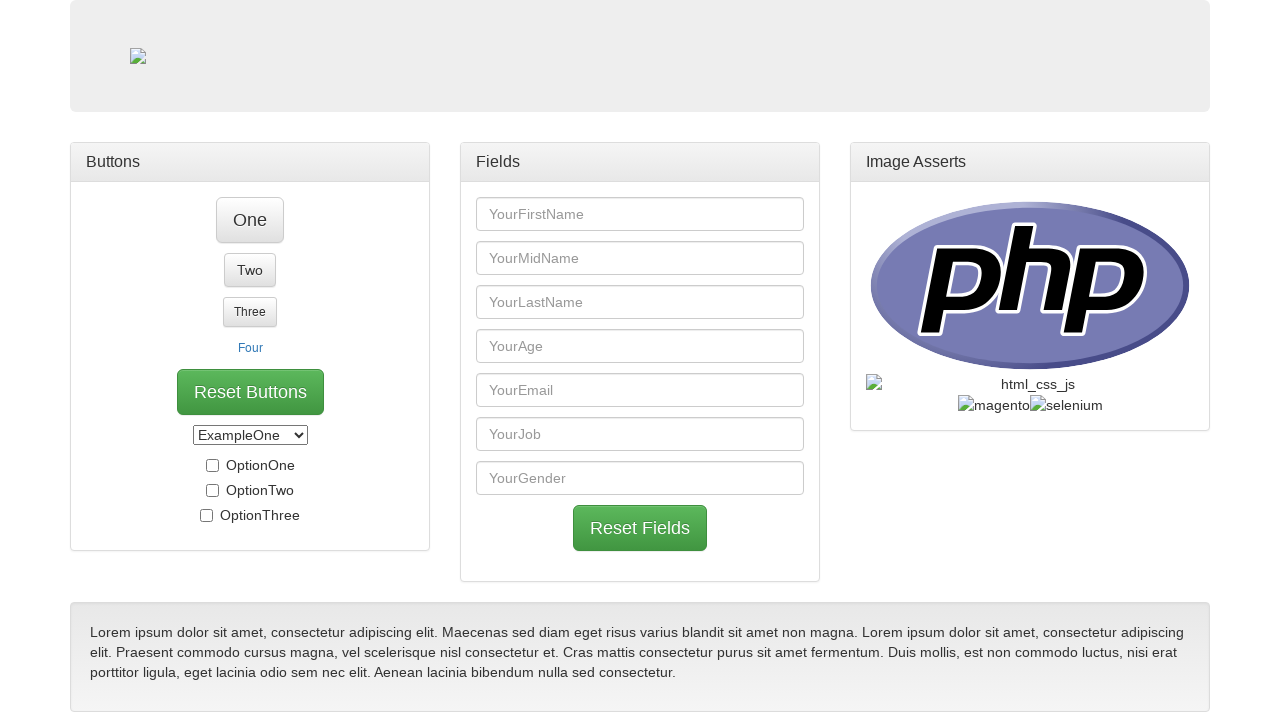

Clicked on the first name field at (640, 214) on #first_name
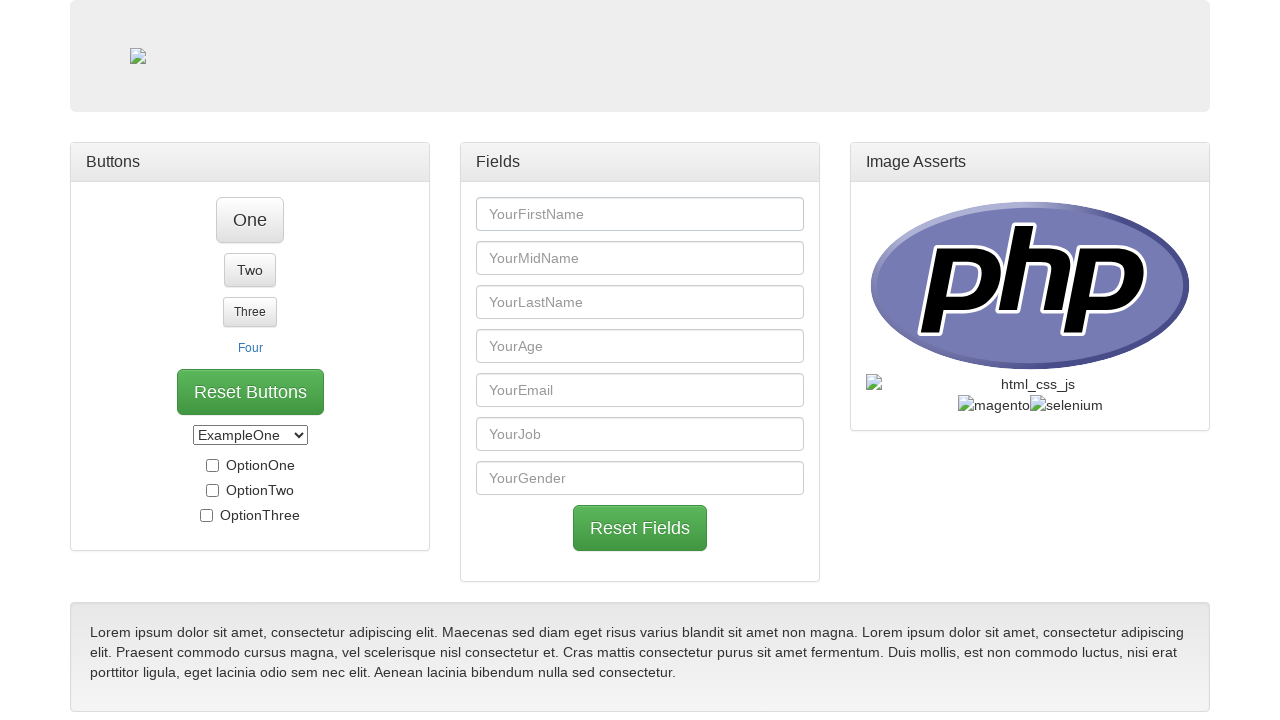

Filled first name field with 'Flavio Silva de Souza' on #first_name
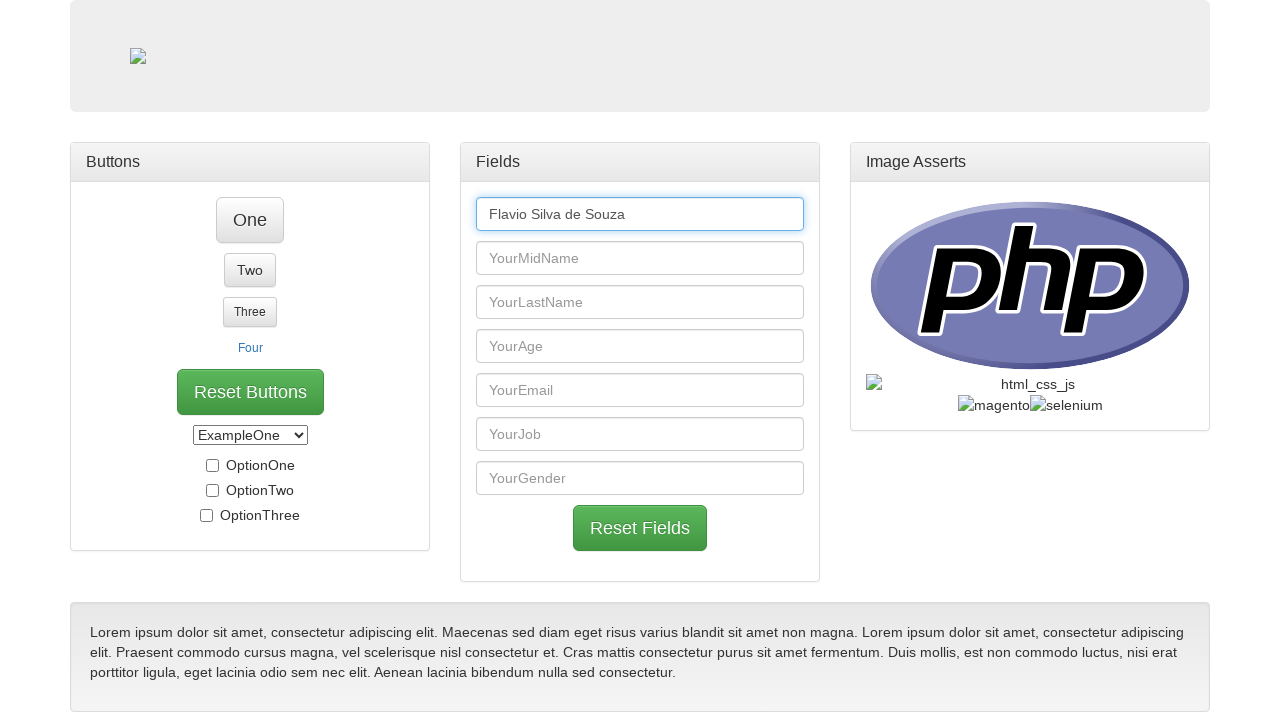

Clicked the 'One' button at (250, 220) on #btn_one
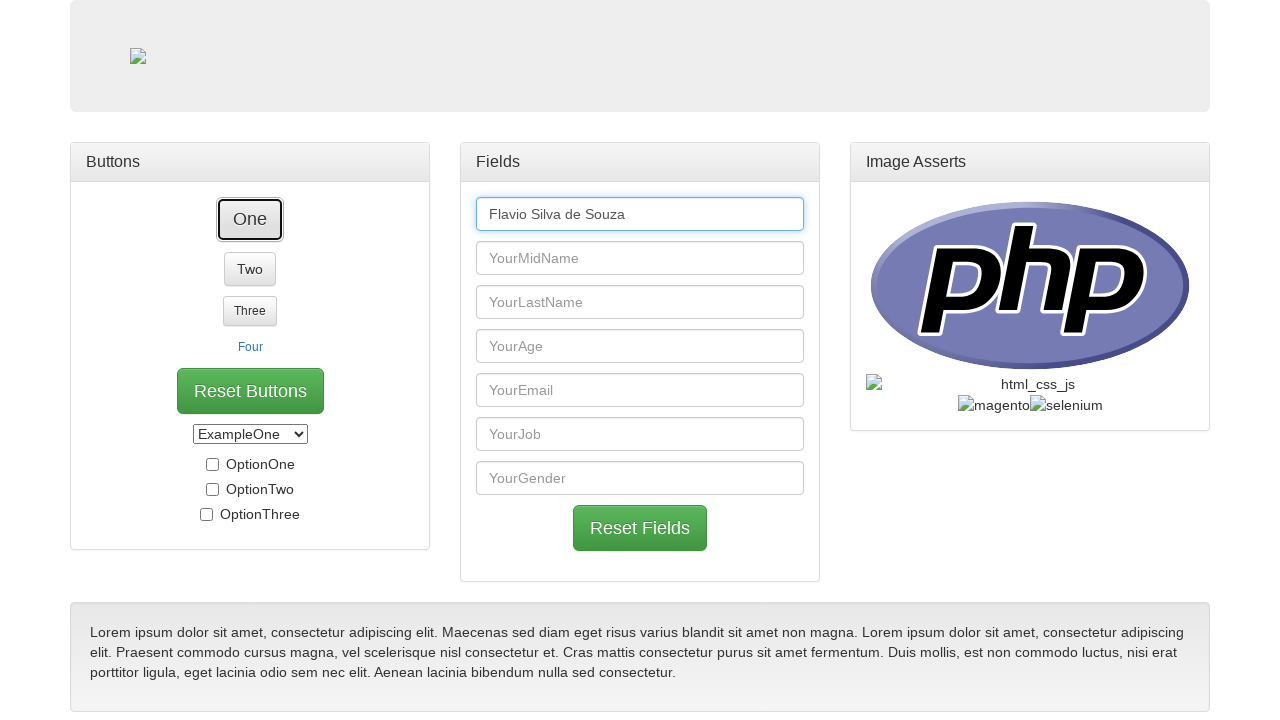

Waited 2000ms for action to complete
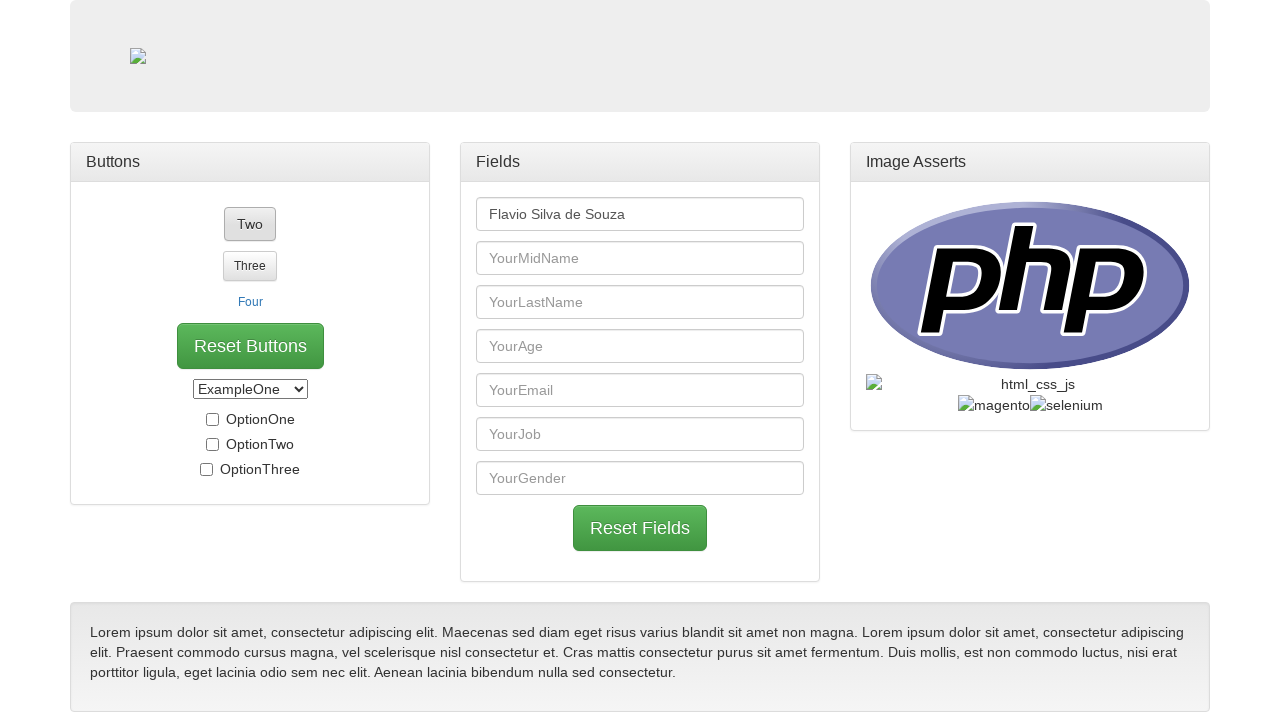

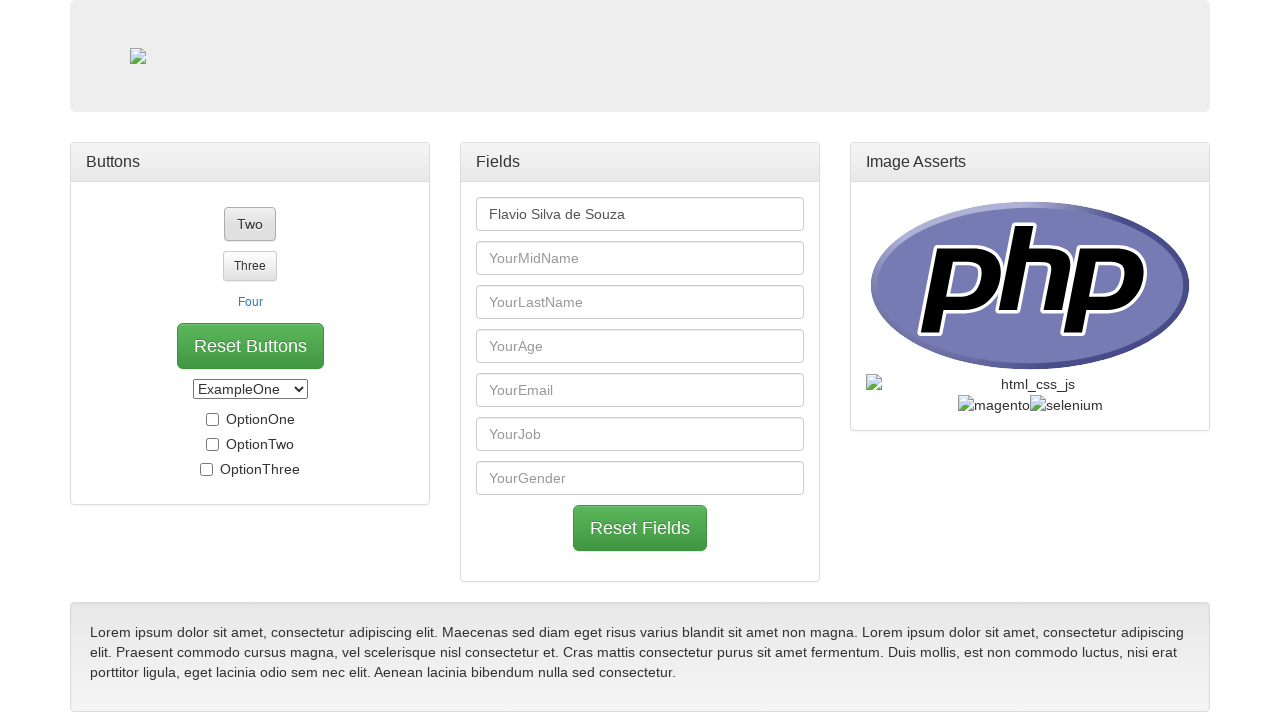